Tests JavaScript confirm dialog dismissal by clicking the second button and canceling the confirm dialog

Starting URL: https://testcenter.techproeducation.com/index.php?page=javascript-alerts

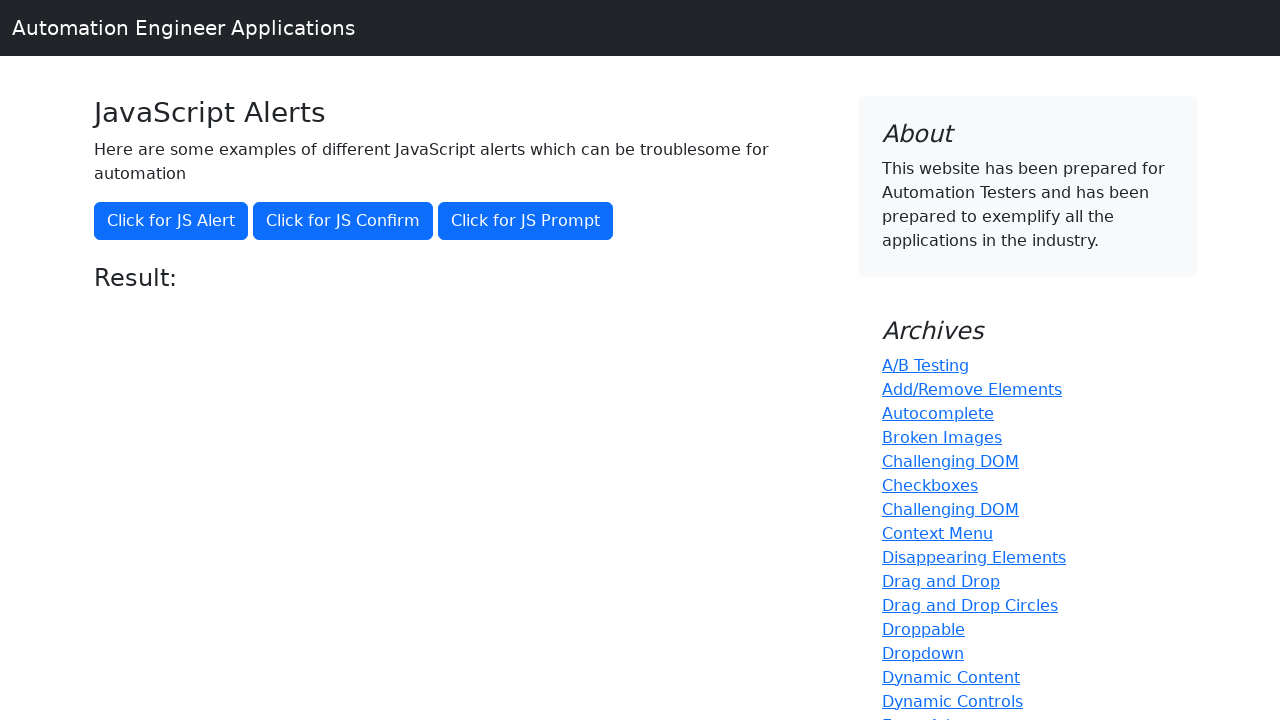

Clicked the second button to trigger confirm dialog at (343, 221) on (//button)[2]
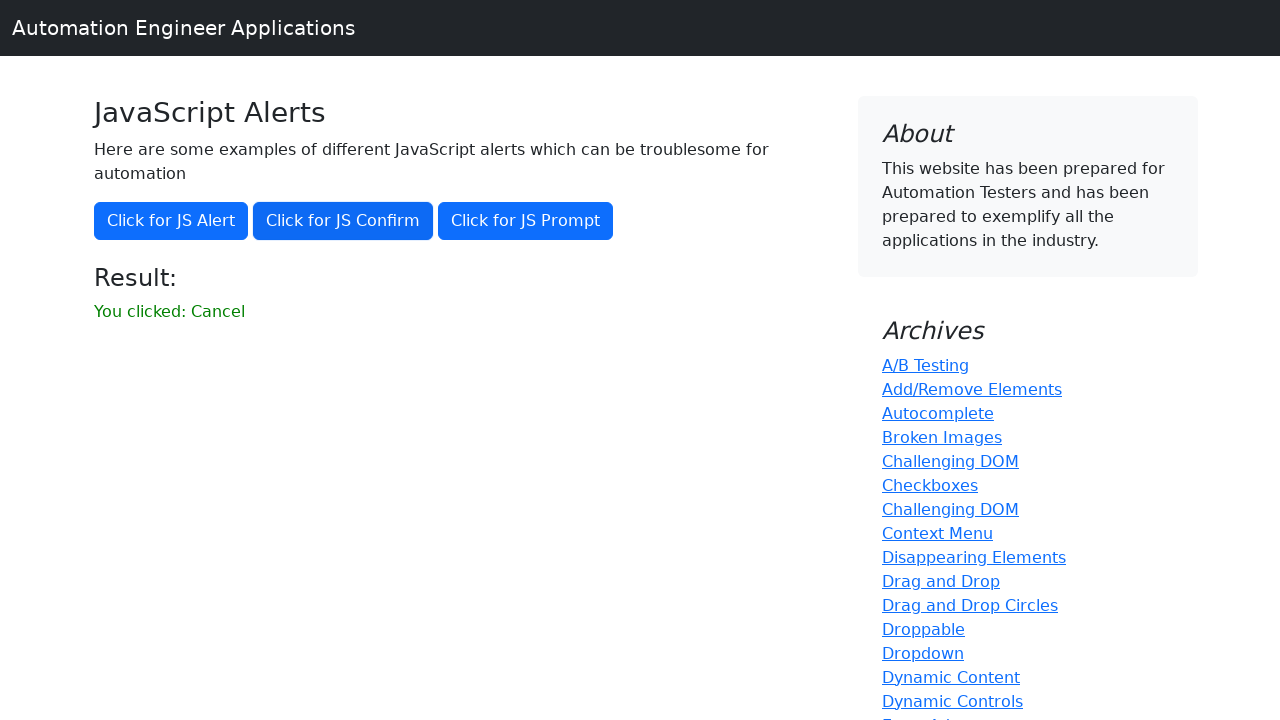

Set up dialog handler to dismiss the JavaScript confirm dialog
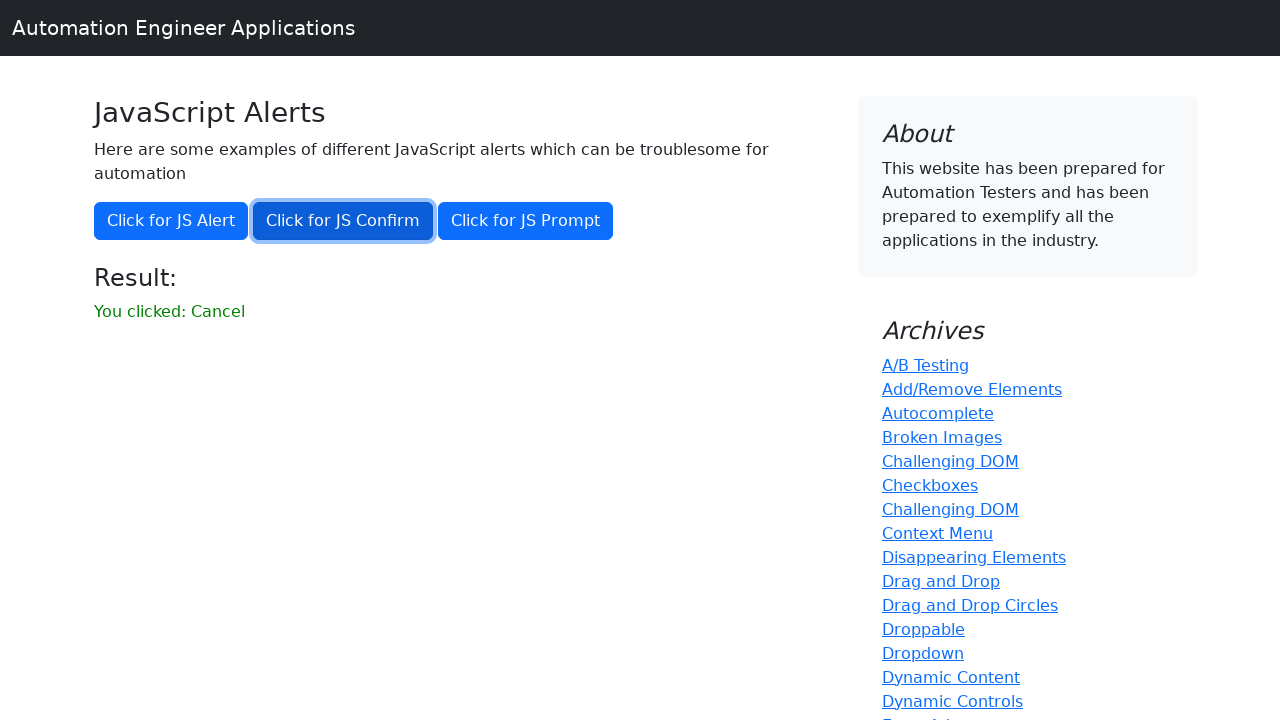

Retrieved result message text
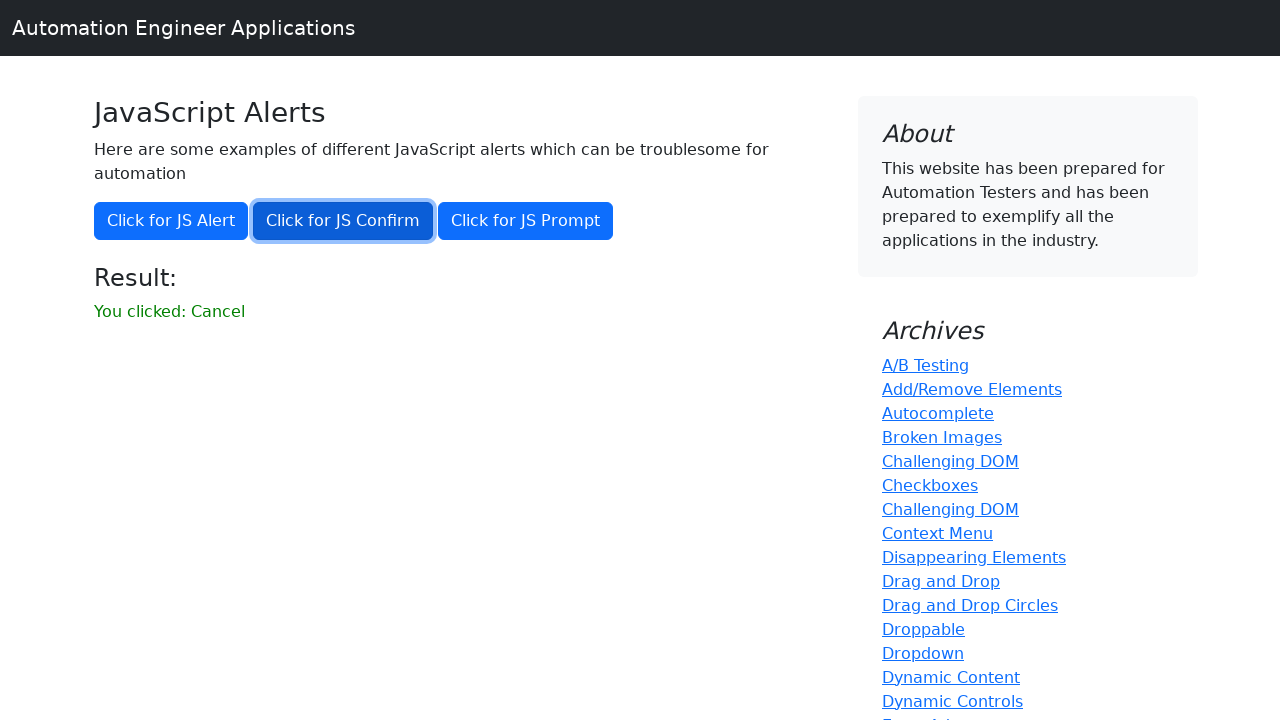

Verified that result message does not contain 'successfuly' - confirm dialog was successfully dismissed
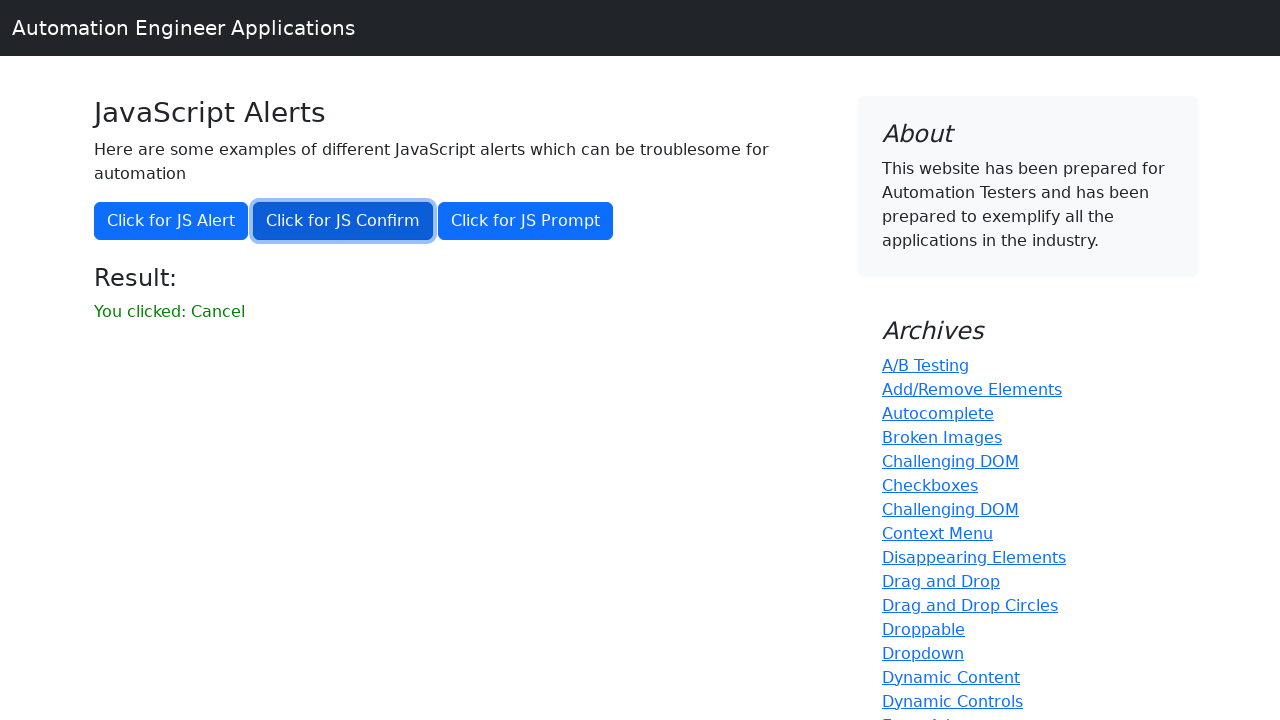

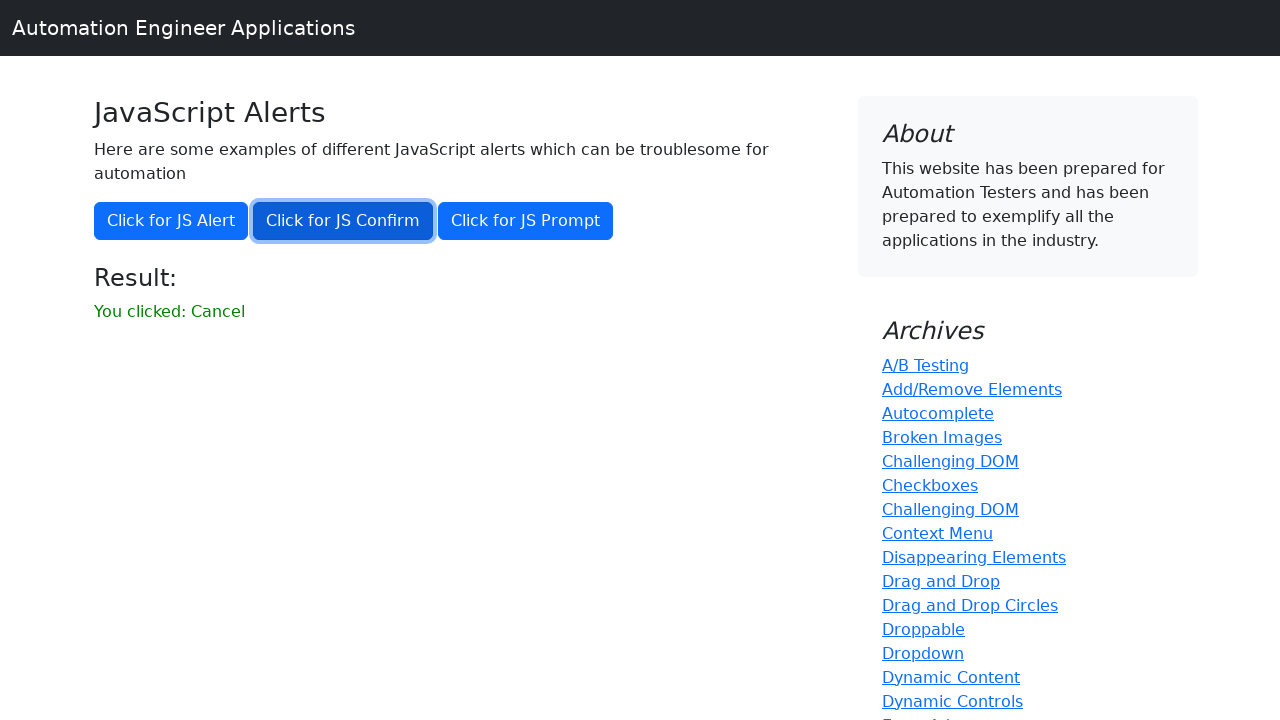